Tests theater entertainment category navigation by hovering over theater menu and clicking on "Драма" (Drama) category, then verifying the page title shows "Драматические спектакли"

Starting URL: https://www.ticketpro.by/

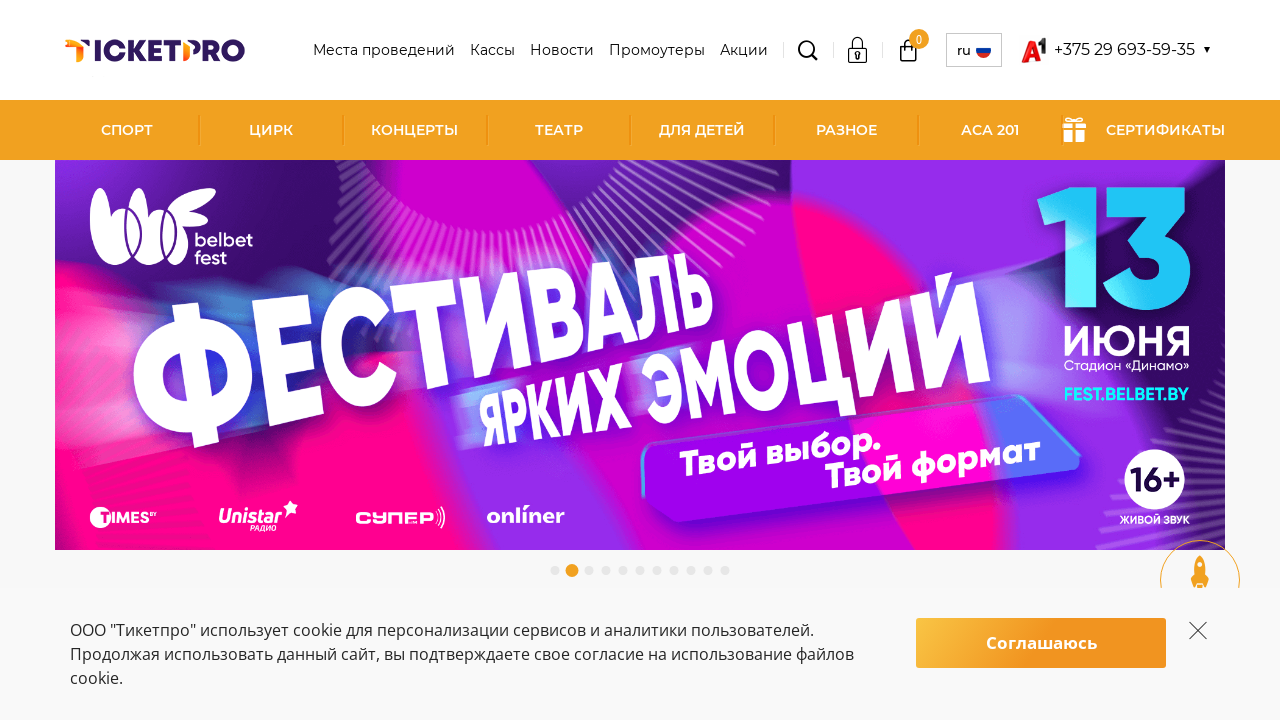

Hovered over theater tickets menu link at (558, 130) on xpath=//a[@href='/bilety-v-teatr/']
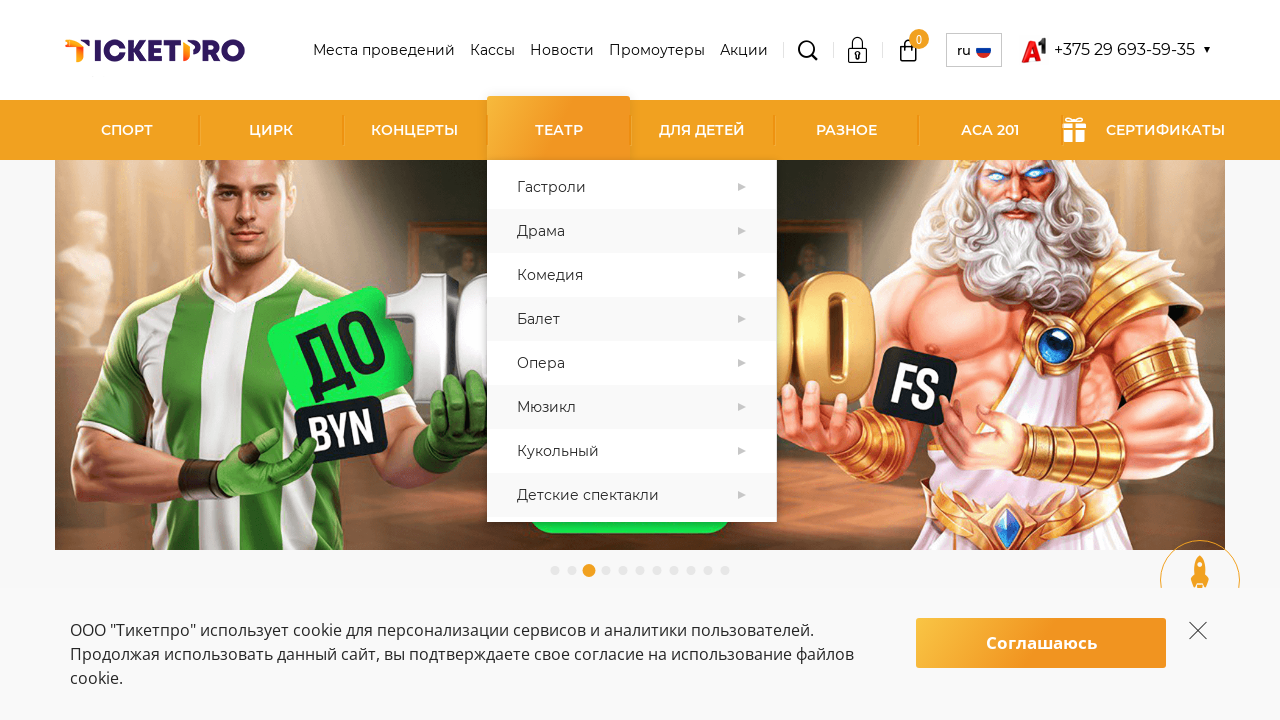

Clicked on 'Драма' (Drama) category at (631, 231) on xpath=//a[contains(text(), 'Драма')]
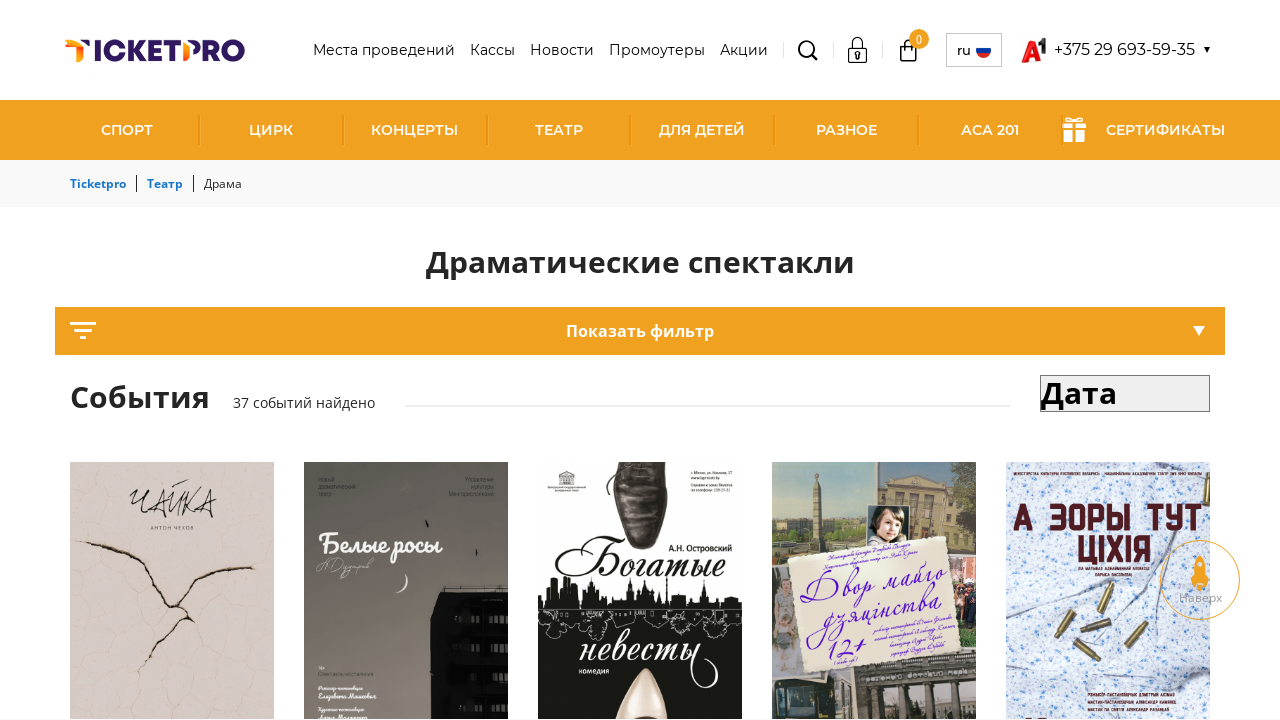

Verified page title shows 'Драматические спектакли' (Dramatic performances)
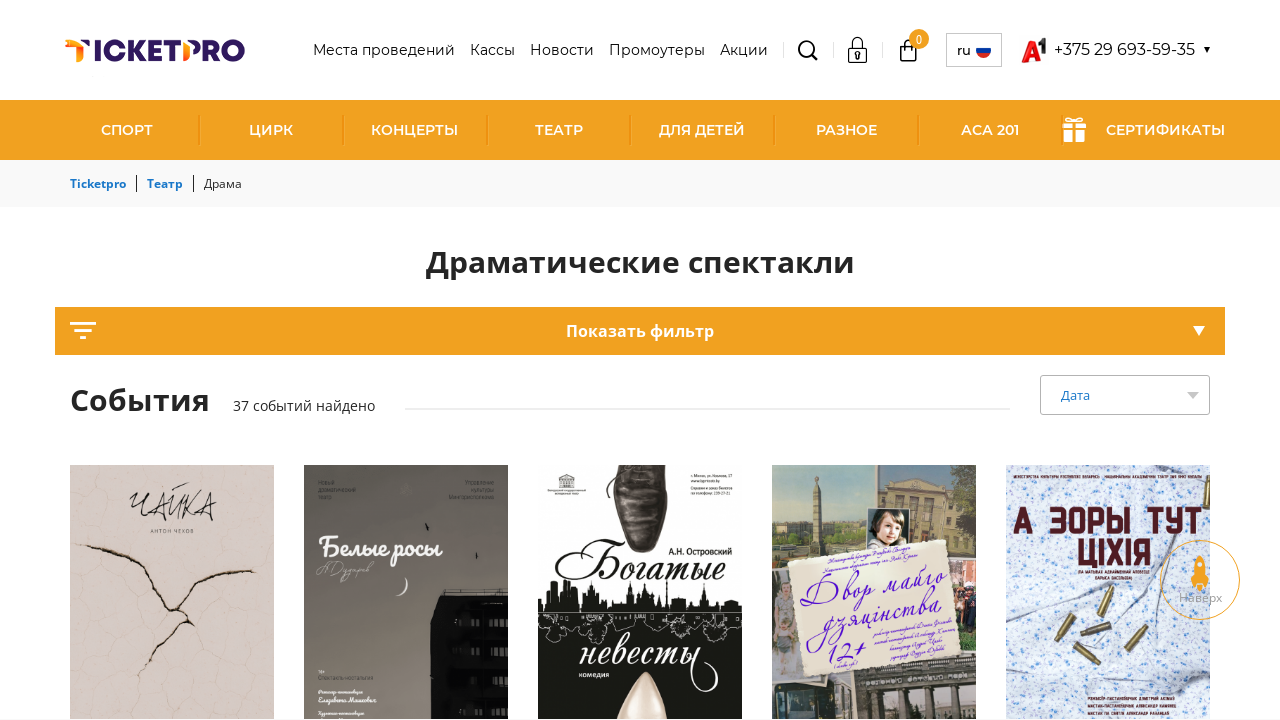

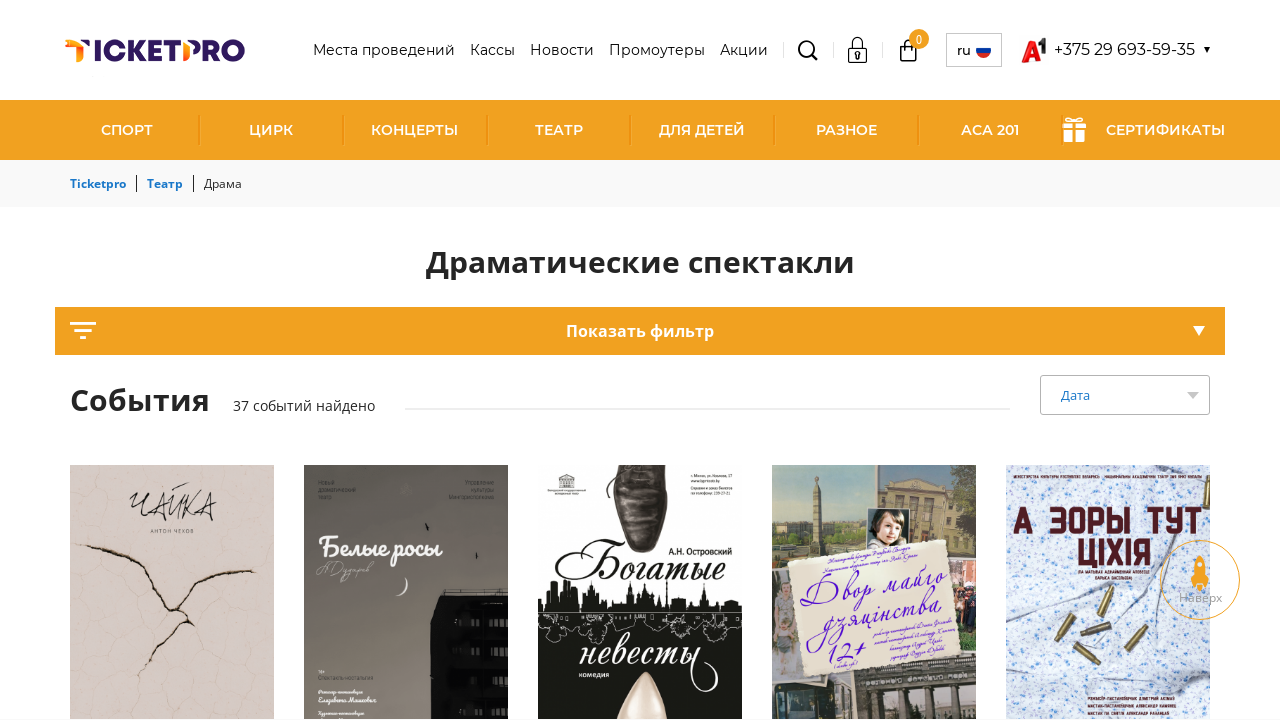